Tests clicking a button with a dynamic ID on UI Testing Playground by navigating to the page 3 times and waiting for the blue button to become clickable each time

Starting URL: http://uitestingplayground.com/dynamicid

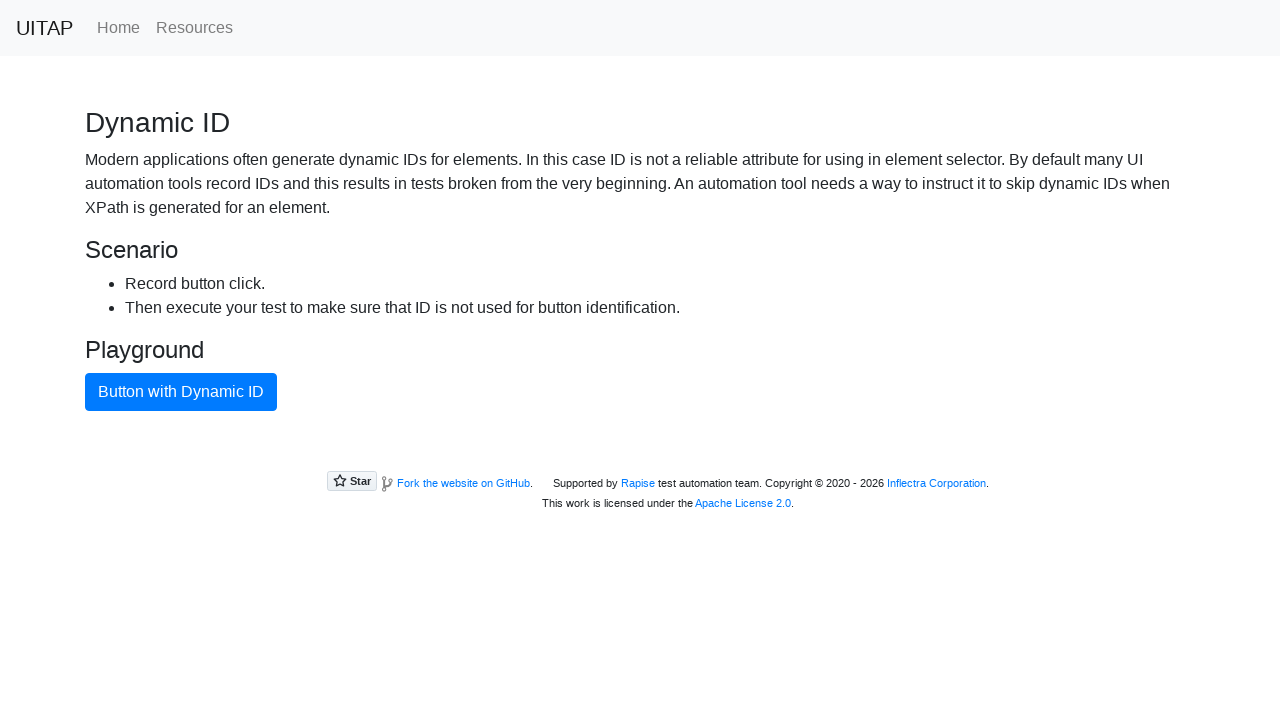

Blue button became visible (iteration 0)
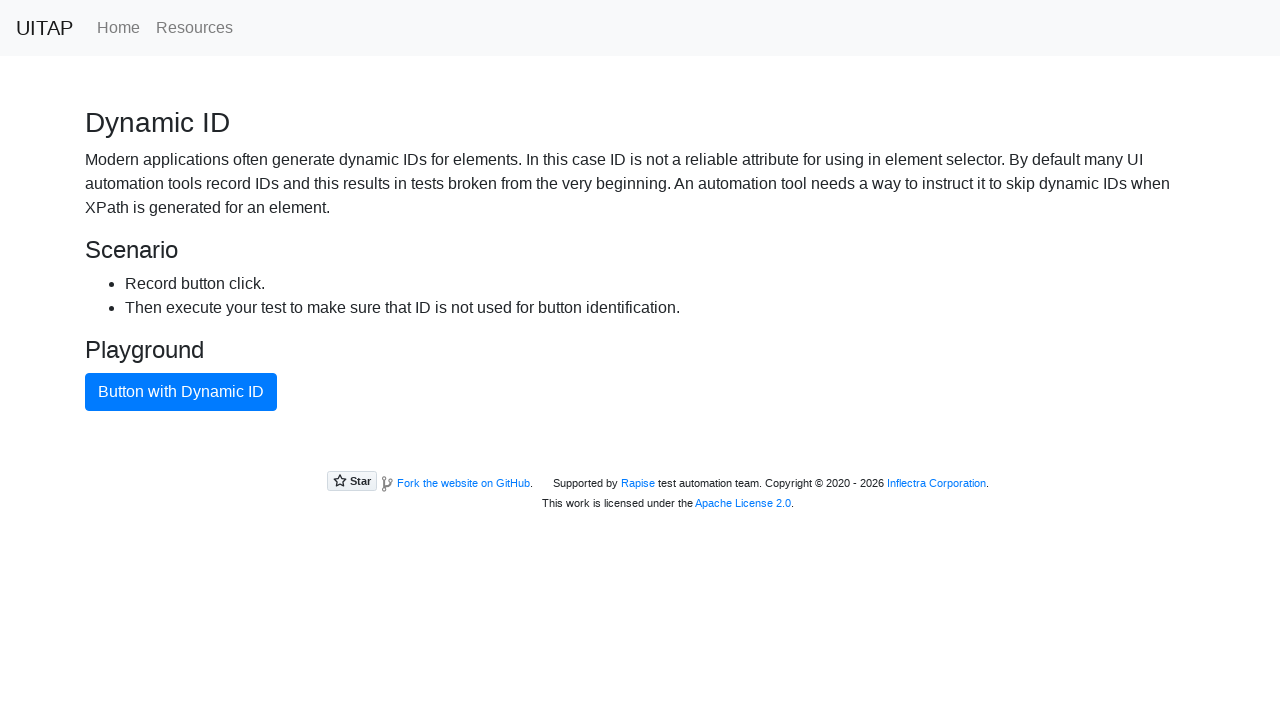

Clicked blue button with dynamic ID (iteration 0) at (181, 392) on button.btn.btn-primary
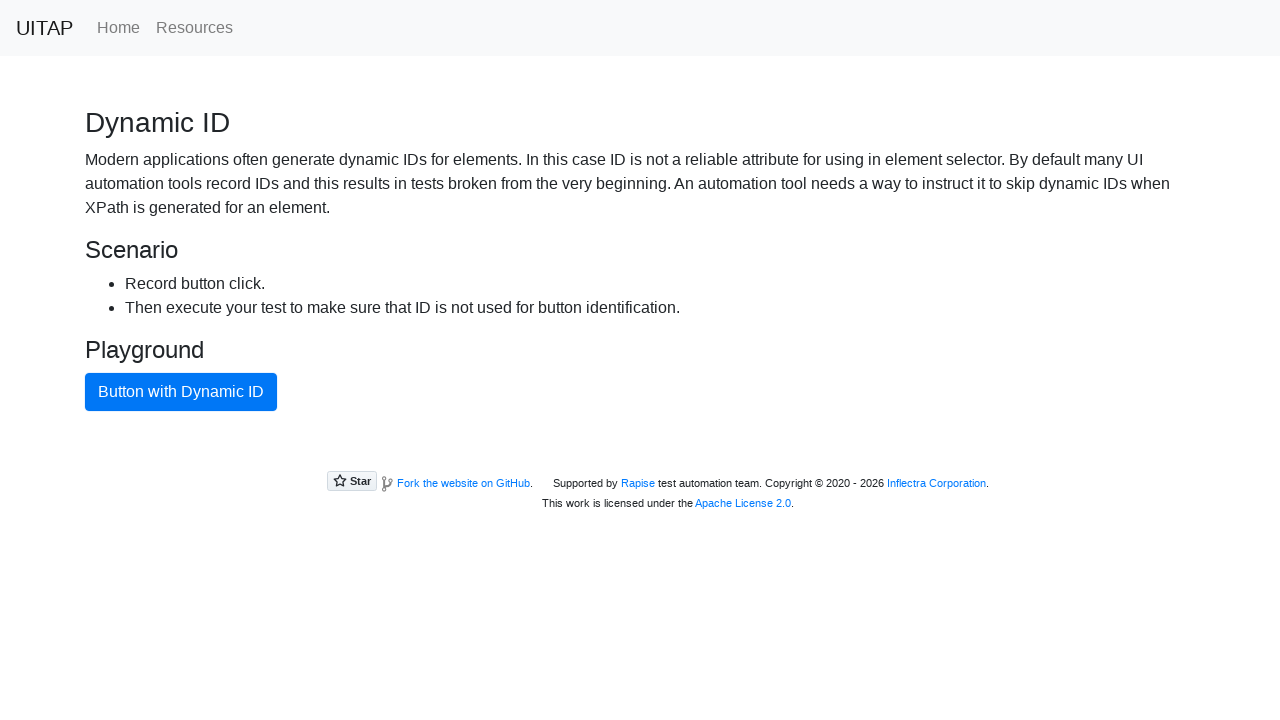

Navigated to dynamic ID page (iteration 1)
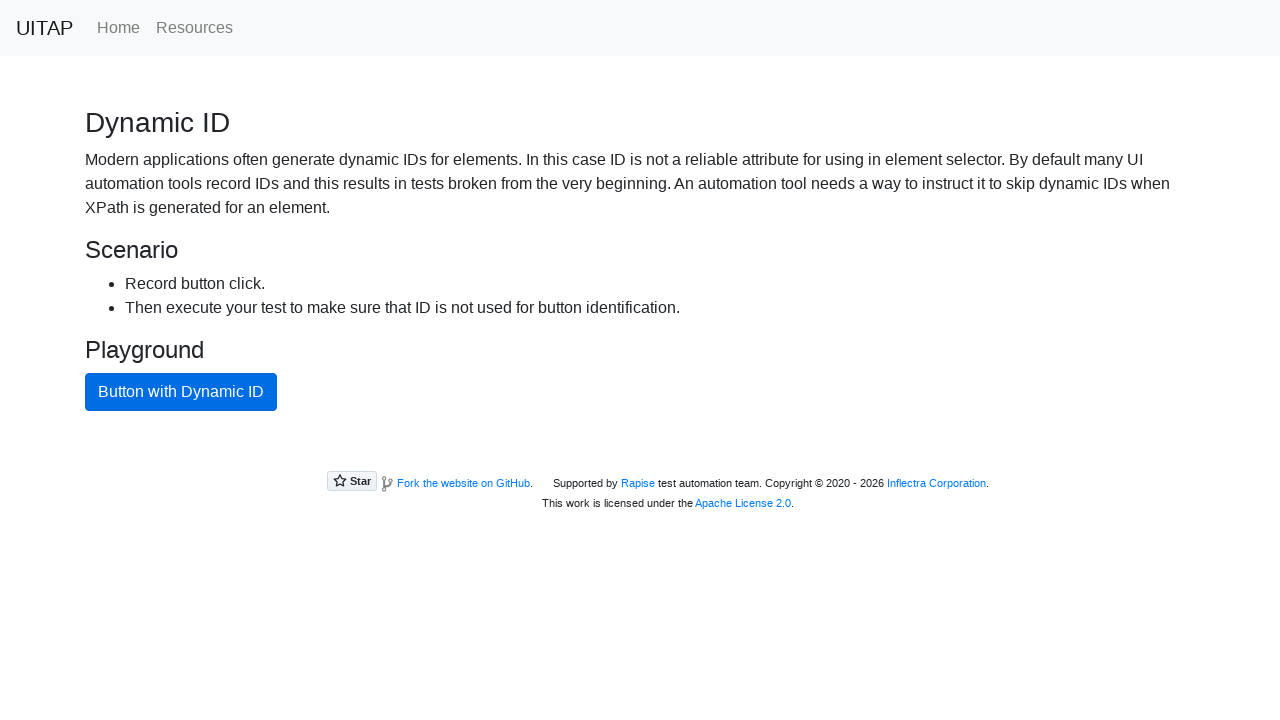

Blue button became visible (iteration 1)
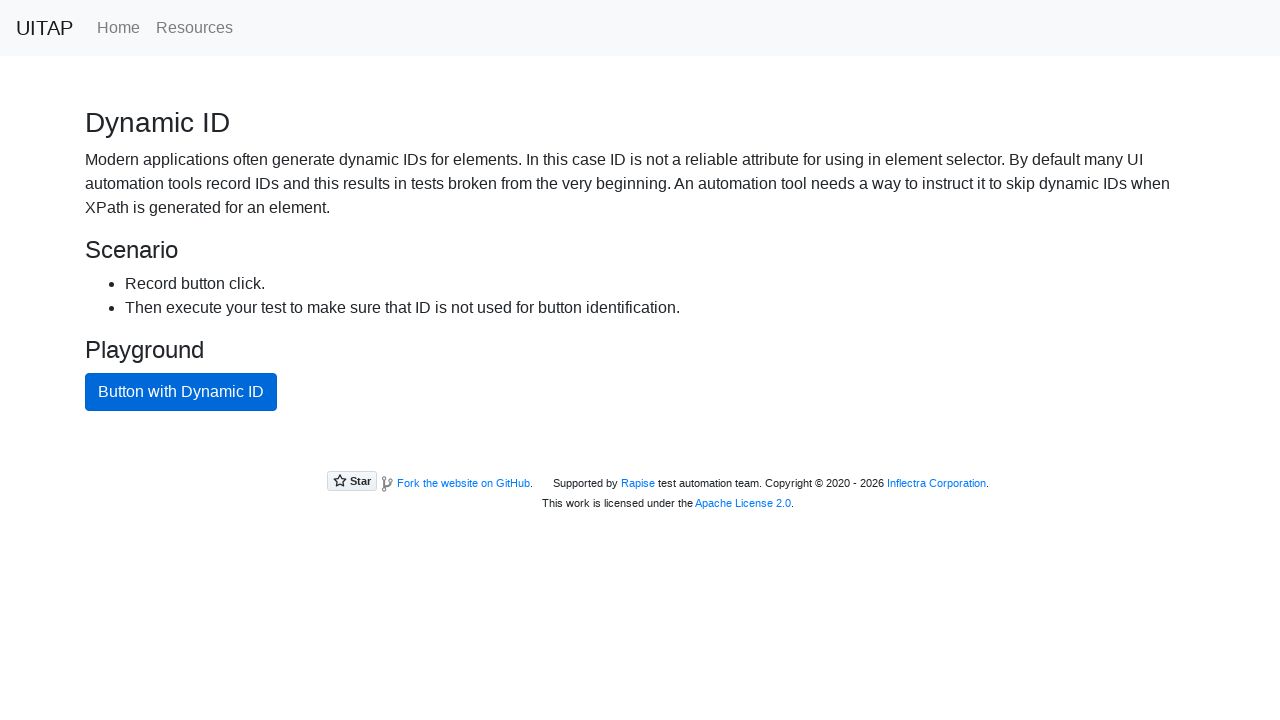

Clicked blue button with dynamic ID (iteration 1) at (181, 392) on button.btn.btn-primary
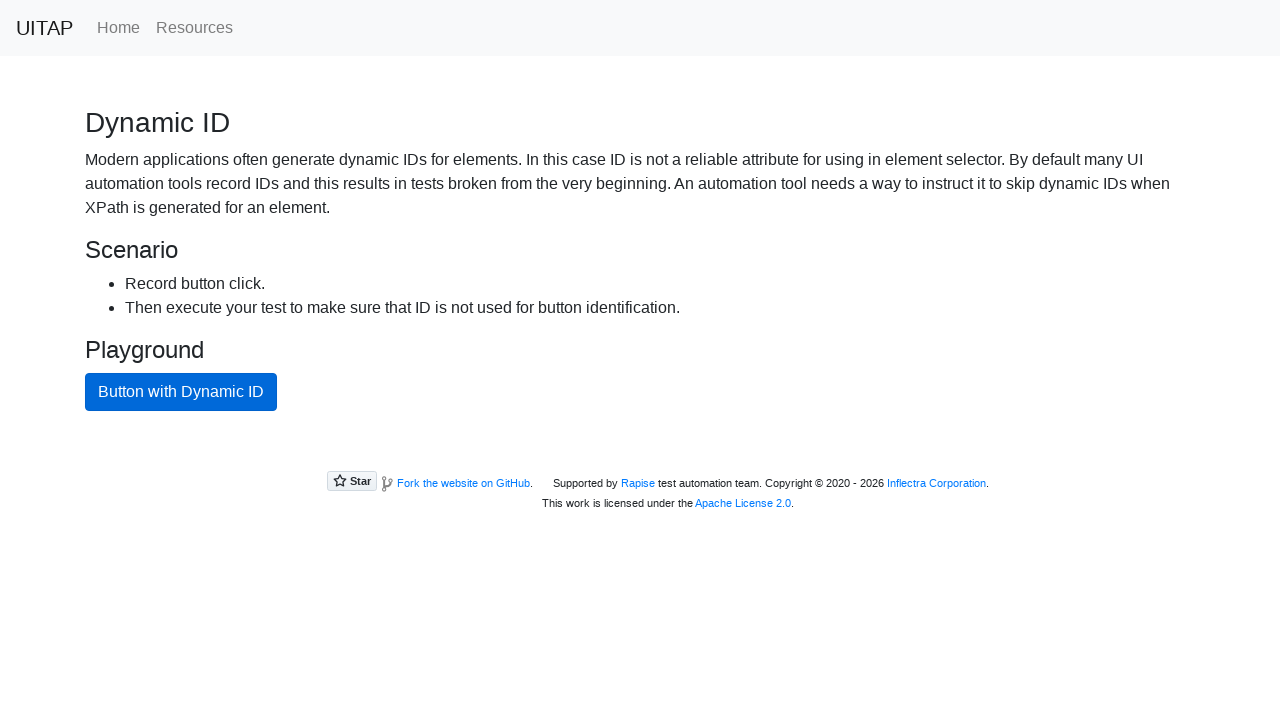

Navigated to dynamic ID page (iteration 2)
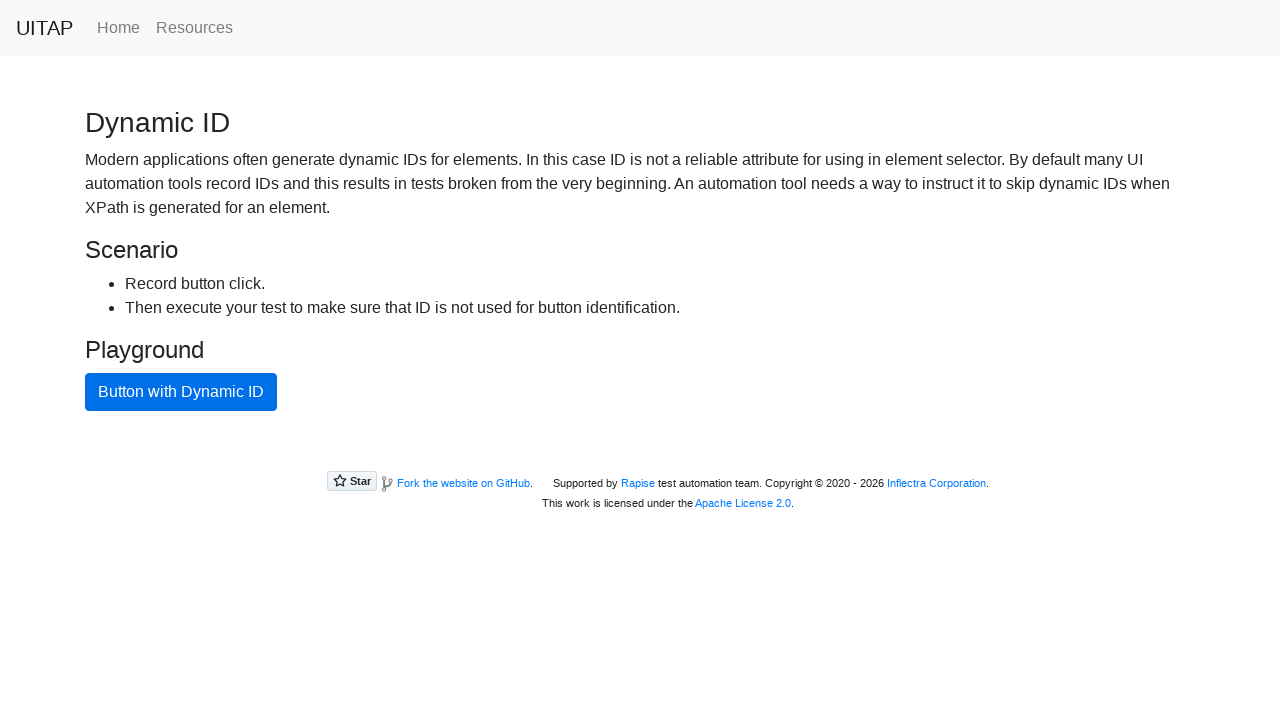

Blue button became visible (iteration 2)
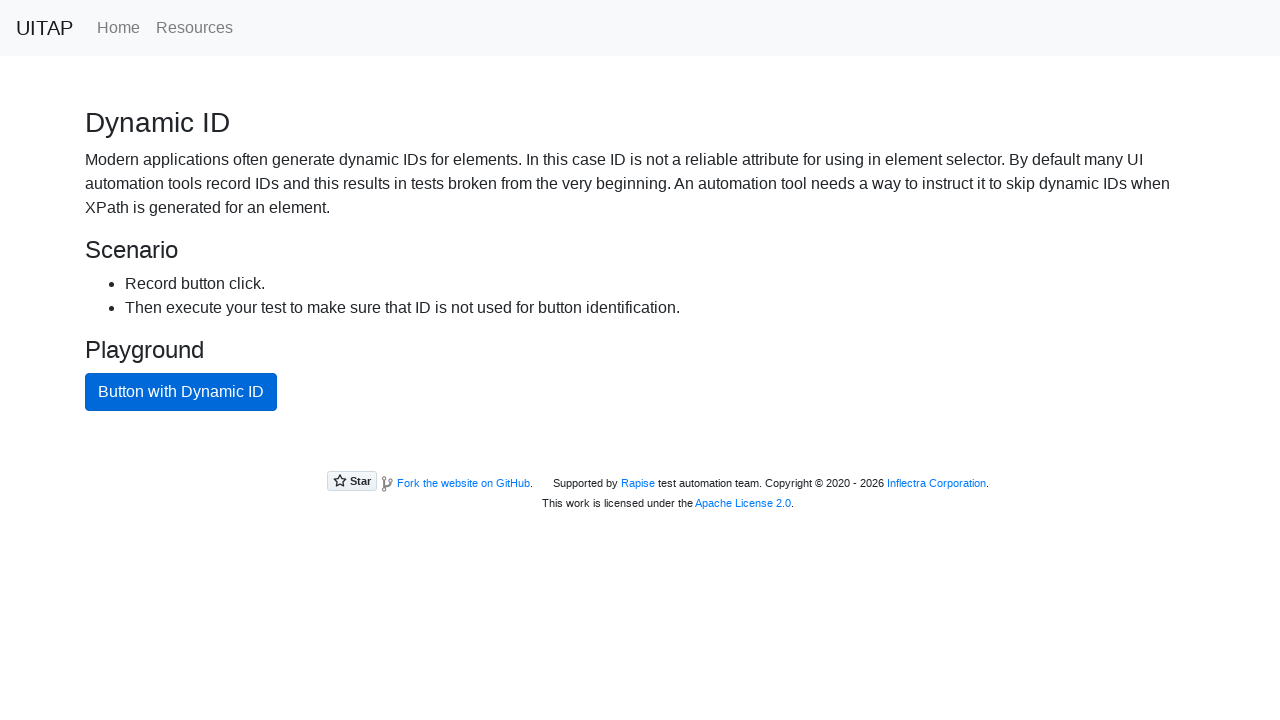

Clicked blue button with dynamic ID (iteration 2) at (181, 392) on button.btn.btn-primary
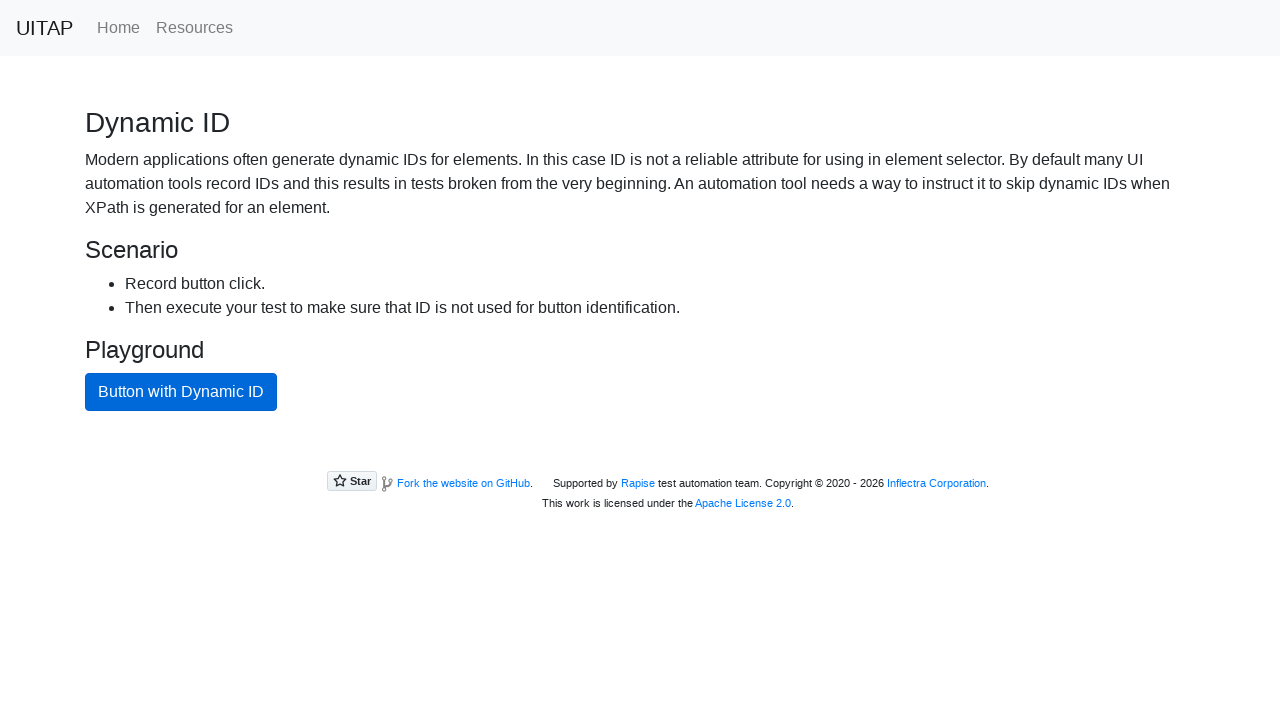

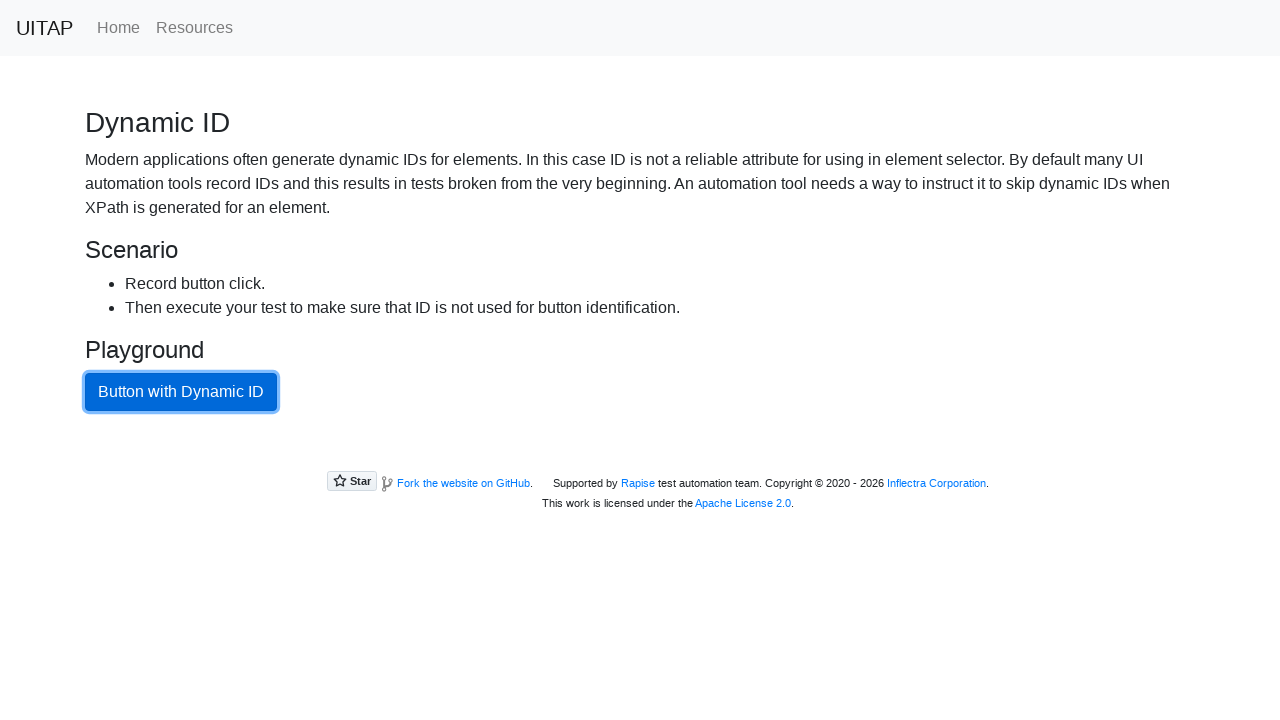